Navigates to a practice page on letskodeit.teachable.com and maximizes the window to verify the page loads correctly

Starting URL: https://letskodeit.teachable.com/p/practice

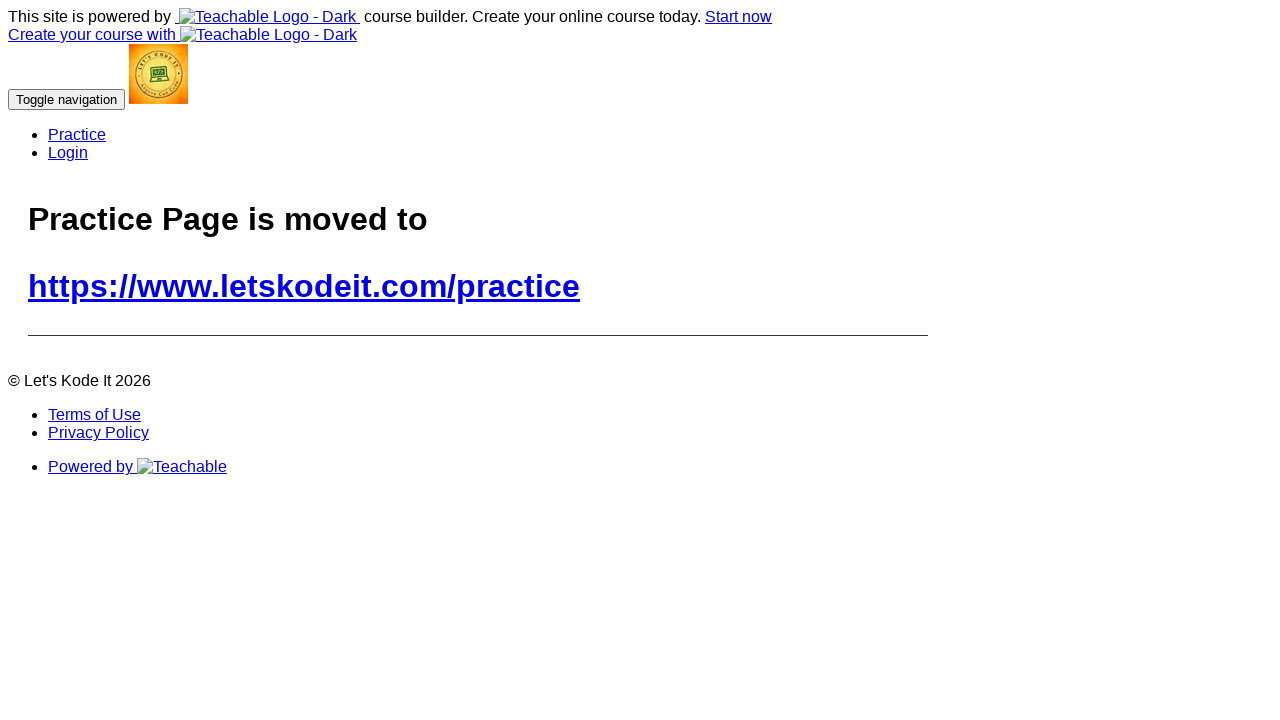

Maximized browser window to 1920x1080
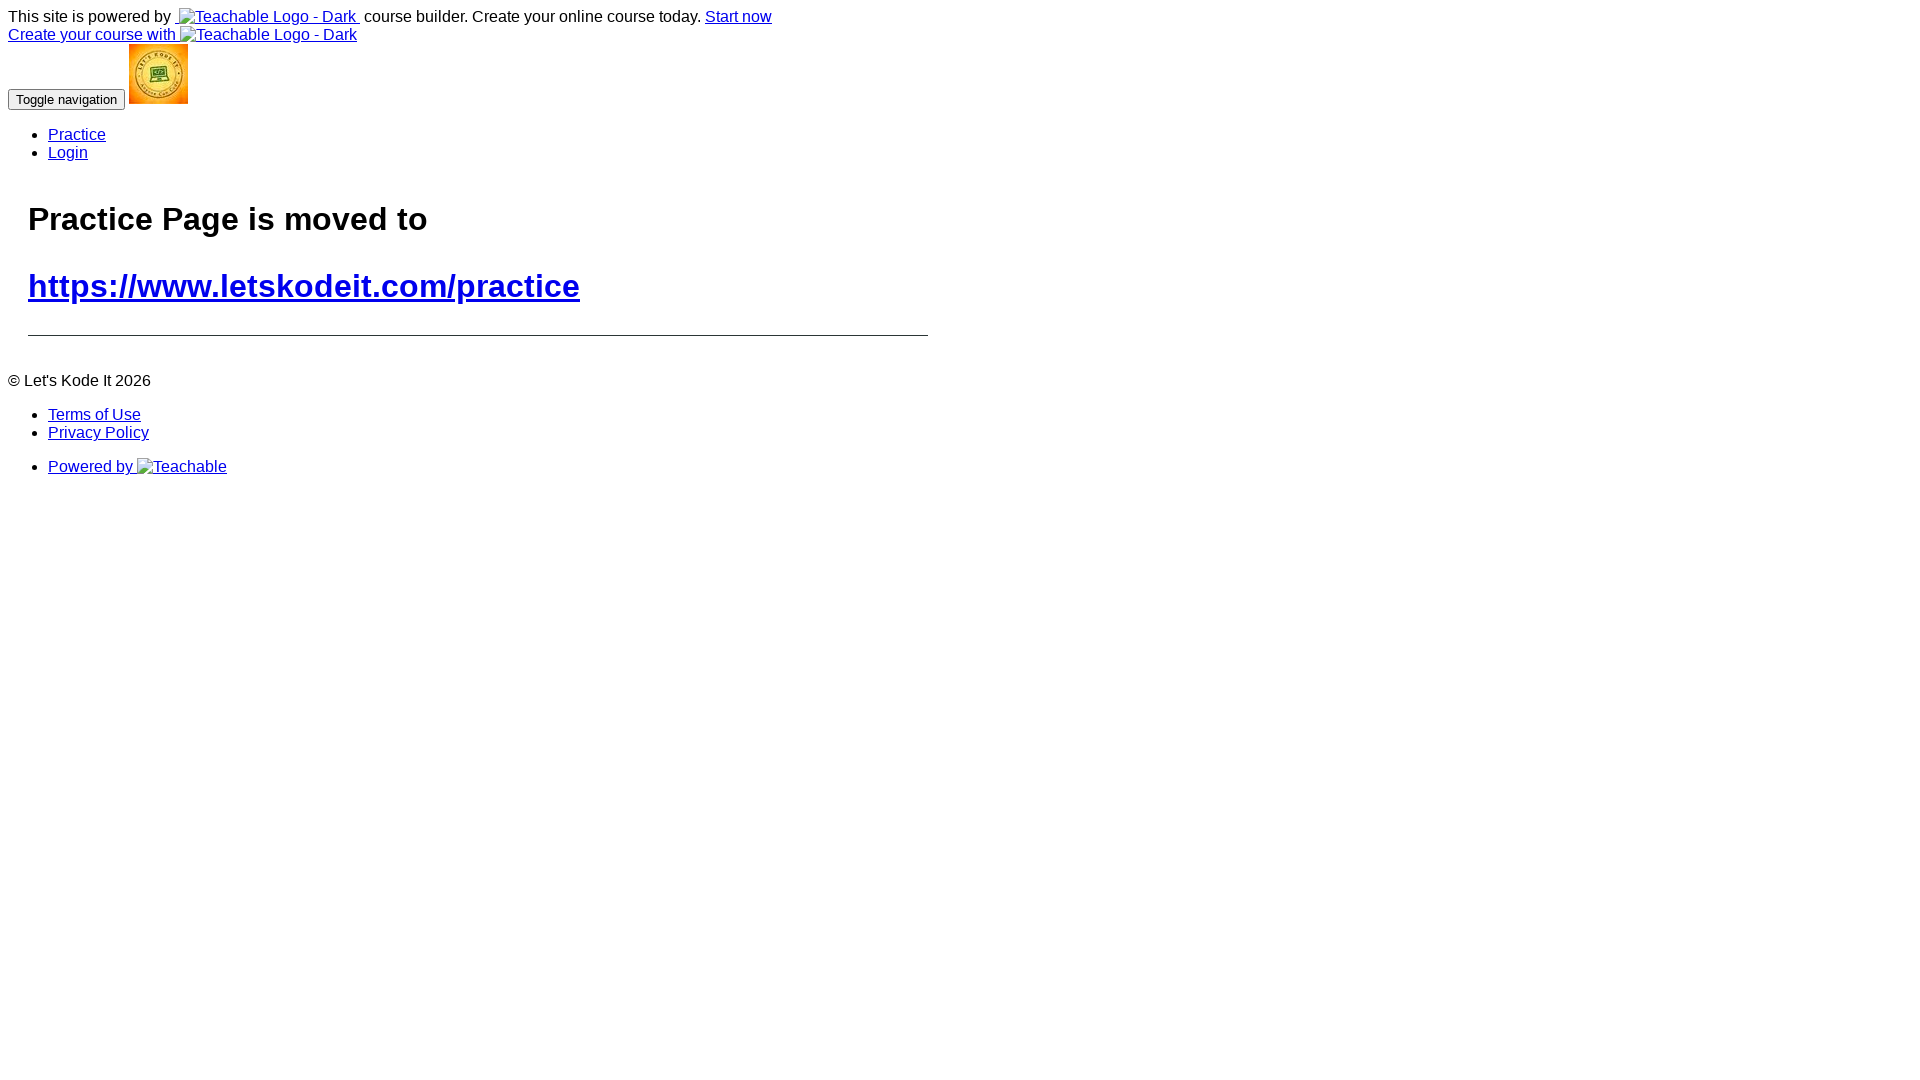

Practice page on letskodeit.teachable.com fully loaded
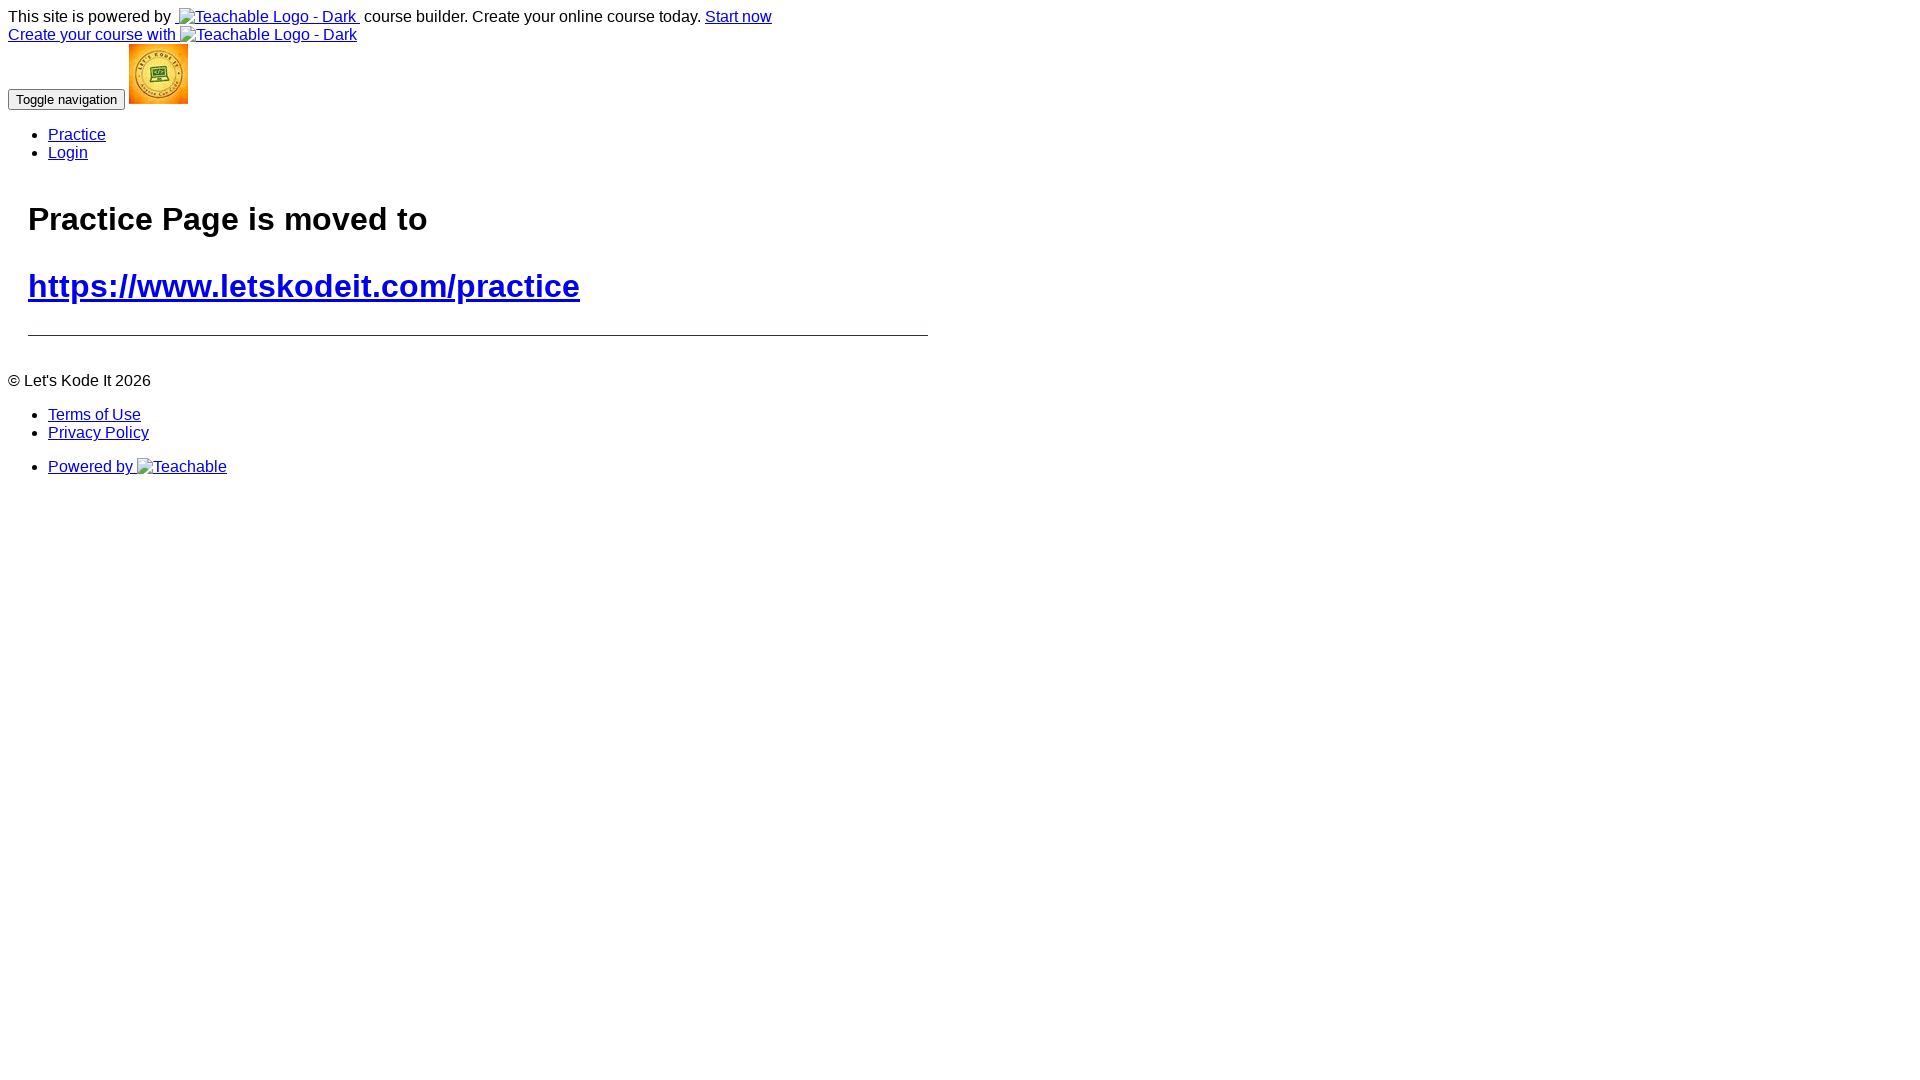

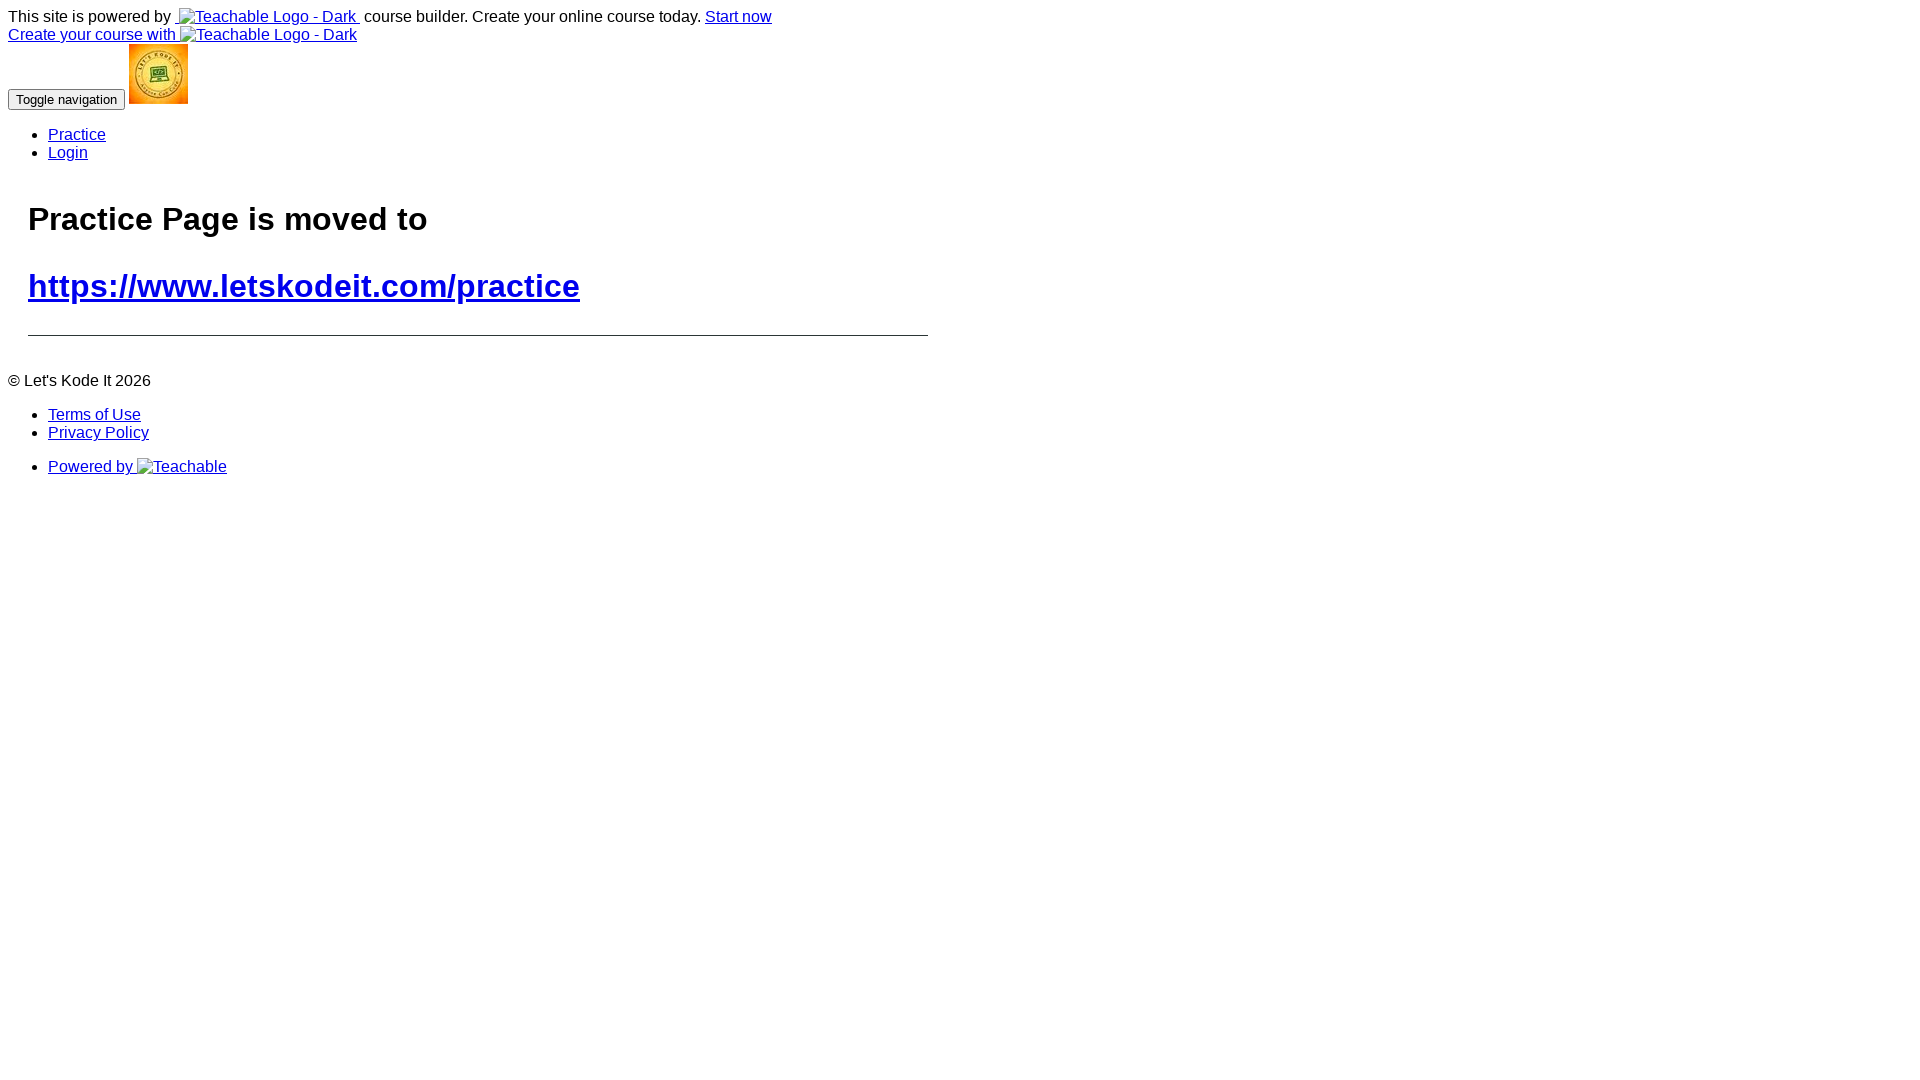